Navigates to W3Schools SQL tutorial page, verifies the example table is present, and interacts with the table structure by checking specific cells and refreshing the page.

Starting URL: https://www.w3schools.com/sql/sql_select.asp

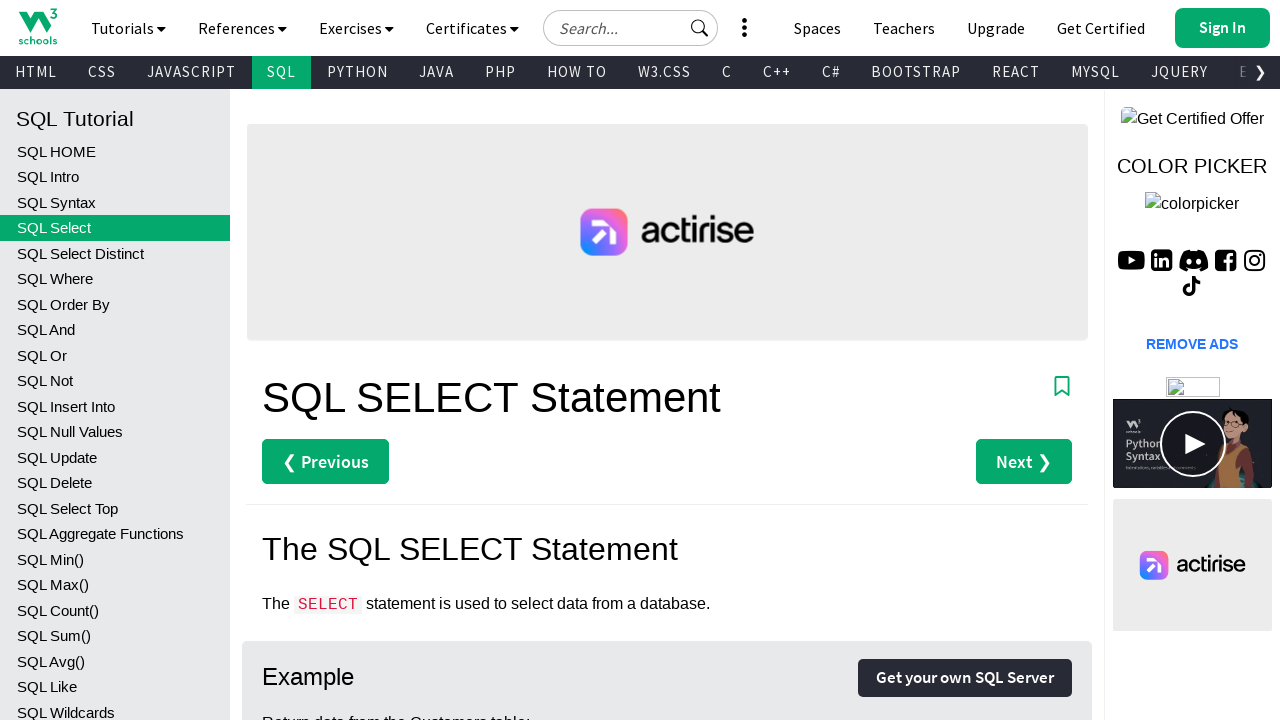

Waited for example table to be visible
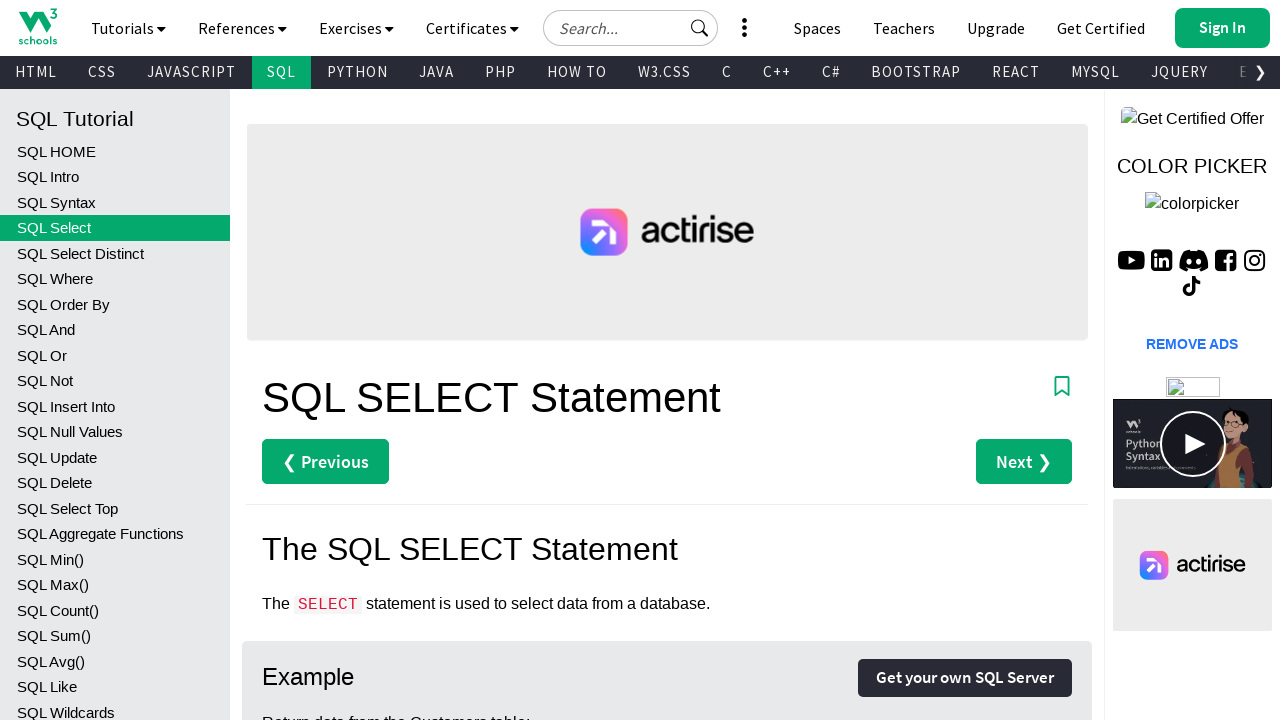

Verified first table row is loaded
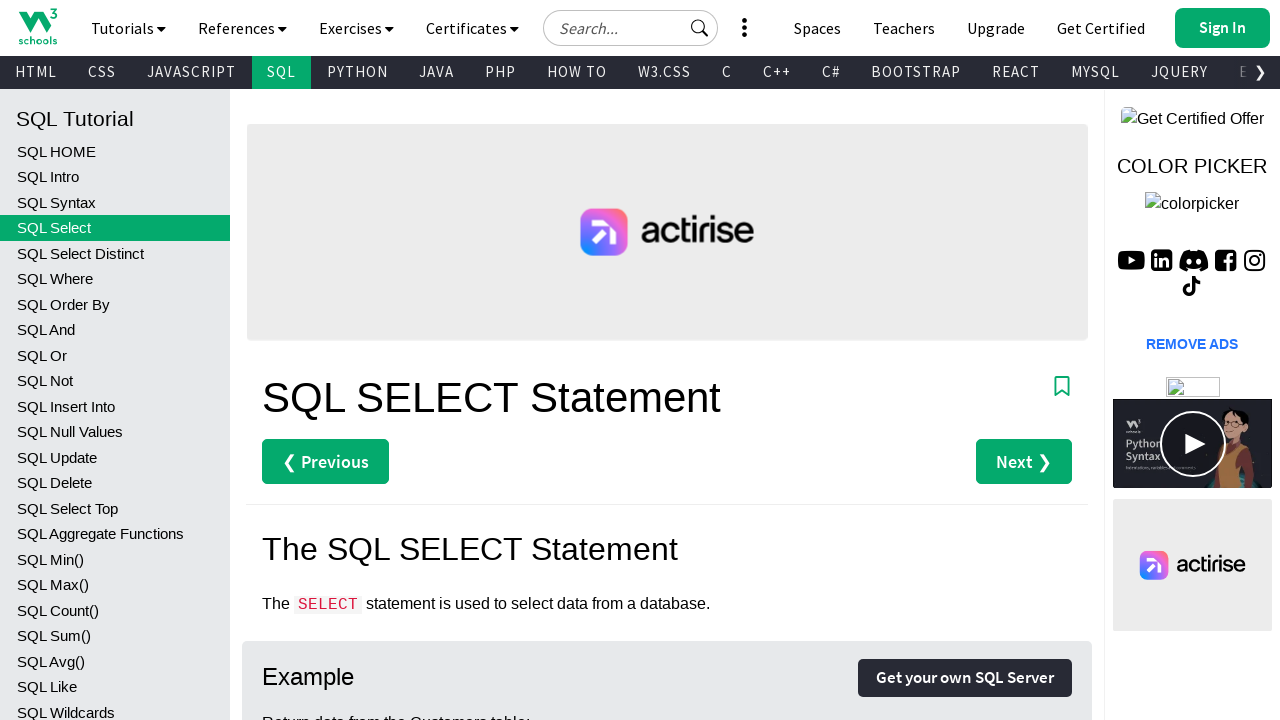

Retrieved cell value from row 5, column 7: 'UK'
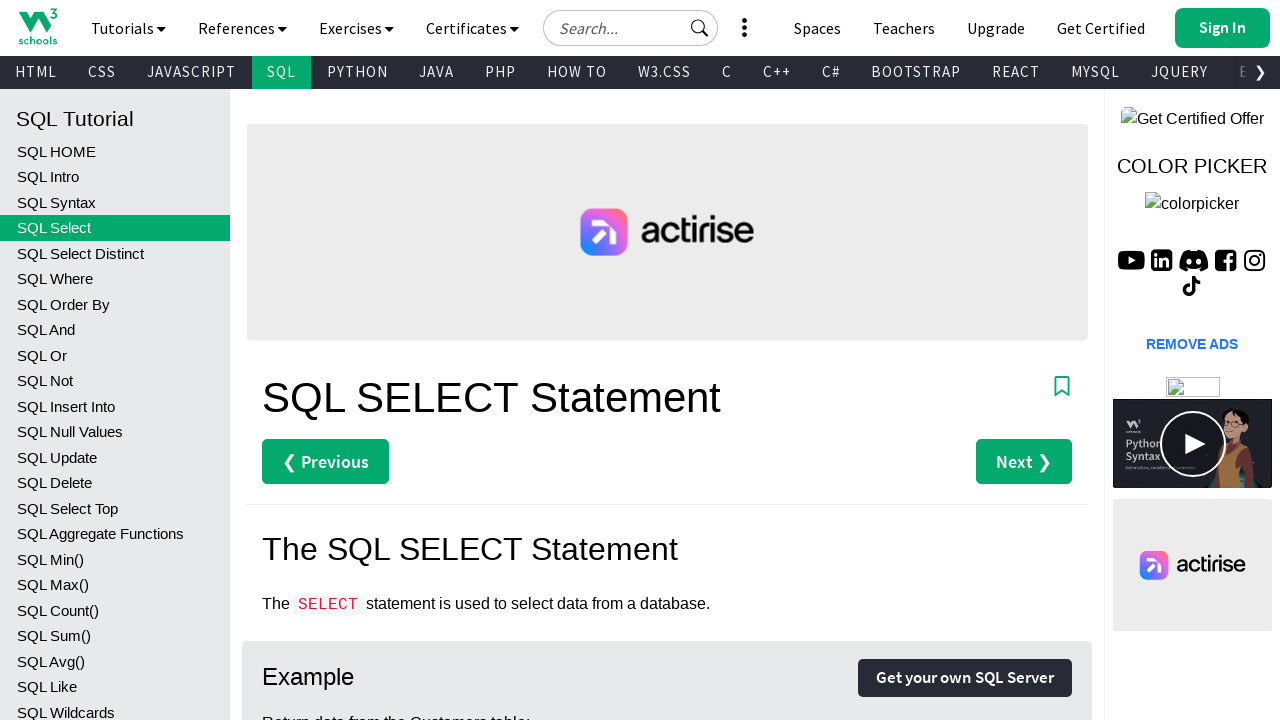

Waited for table to be visible (refresh cycle 1/5)
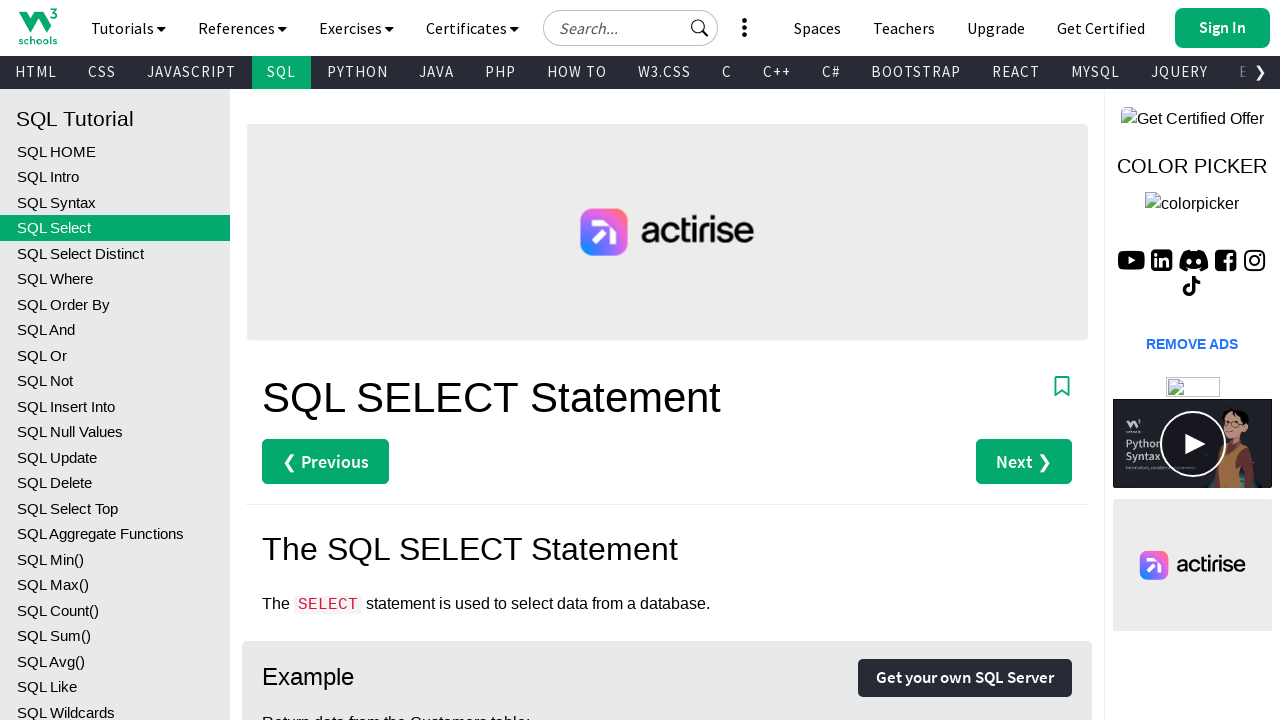

Verified first data row exists (refresh cycle 1/5)
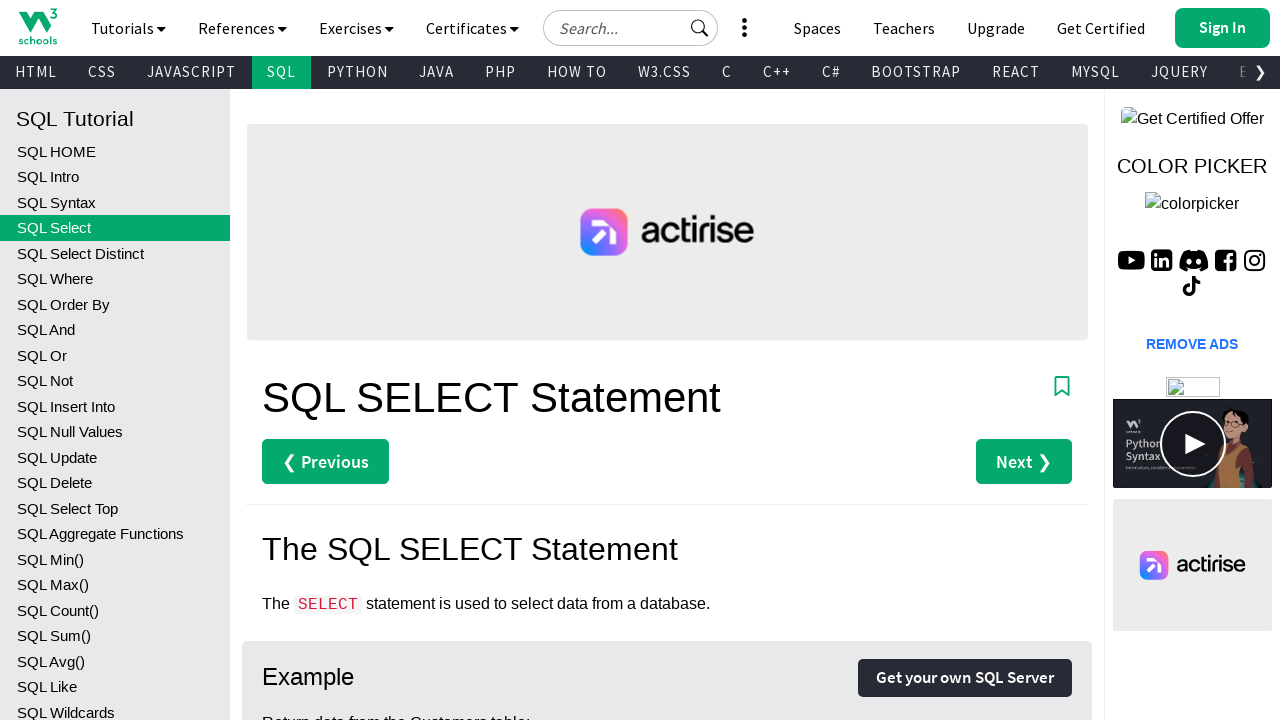

Reloaded page (refresh cycle 1/5)
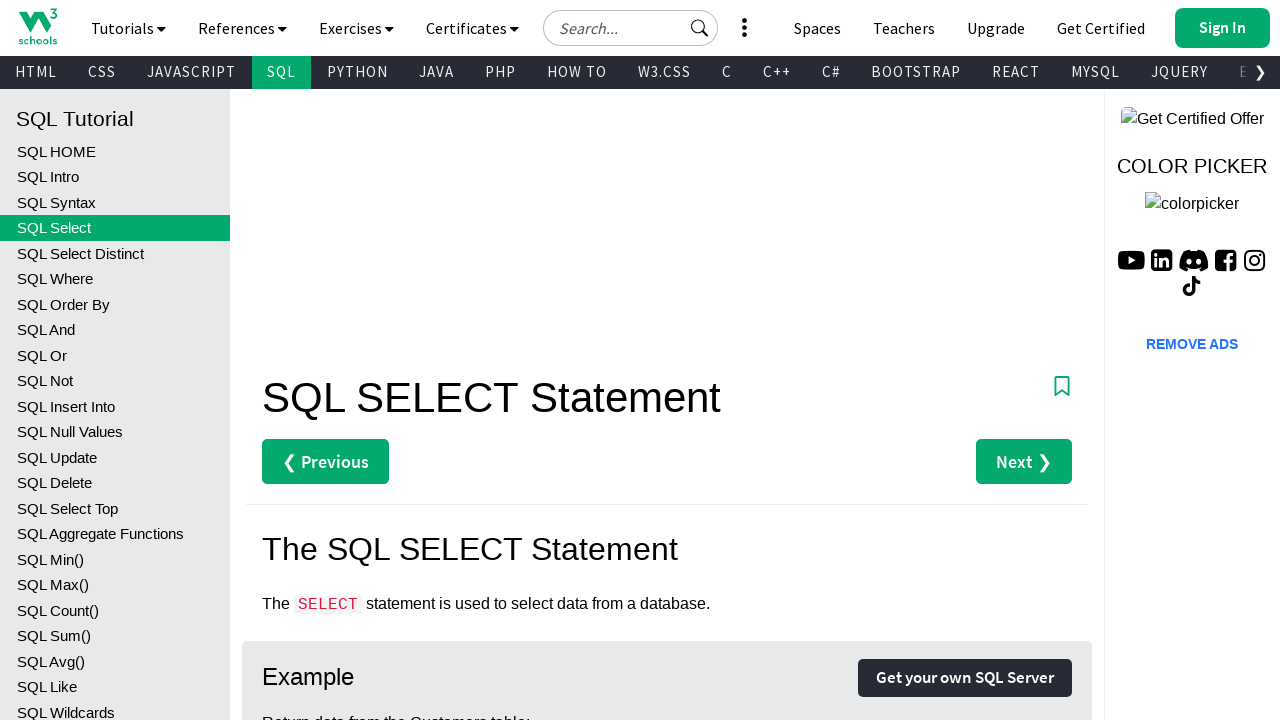

Waited for table to be visible (refresh cycle 2/5)
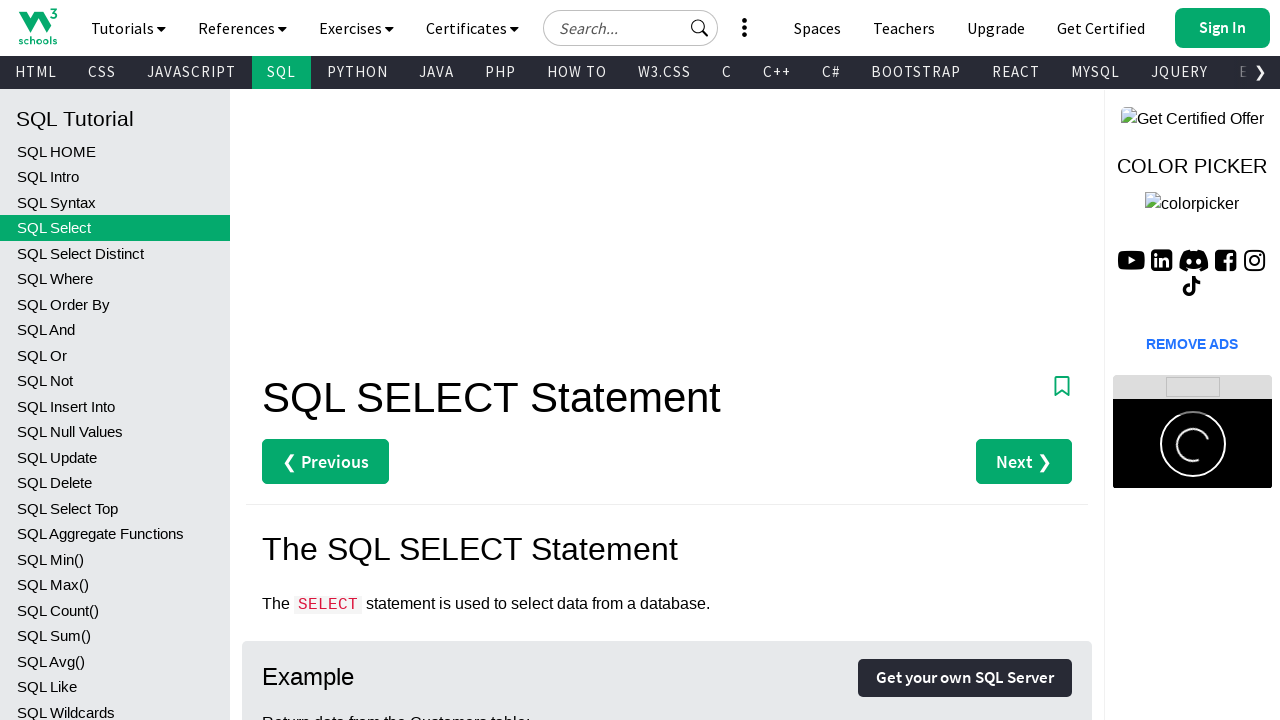

Verified first data row exists (refresh cycle 2/5)
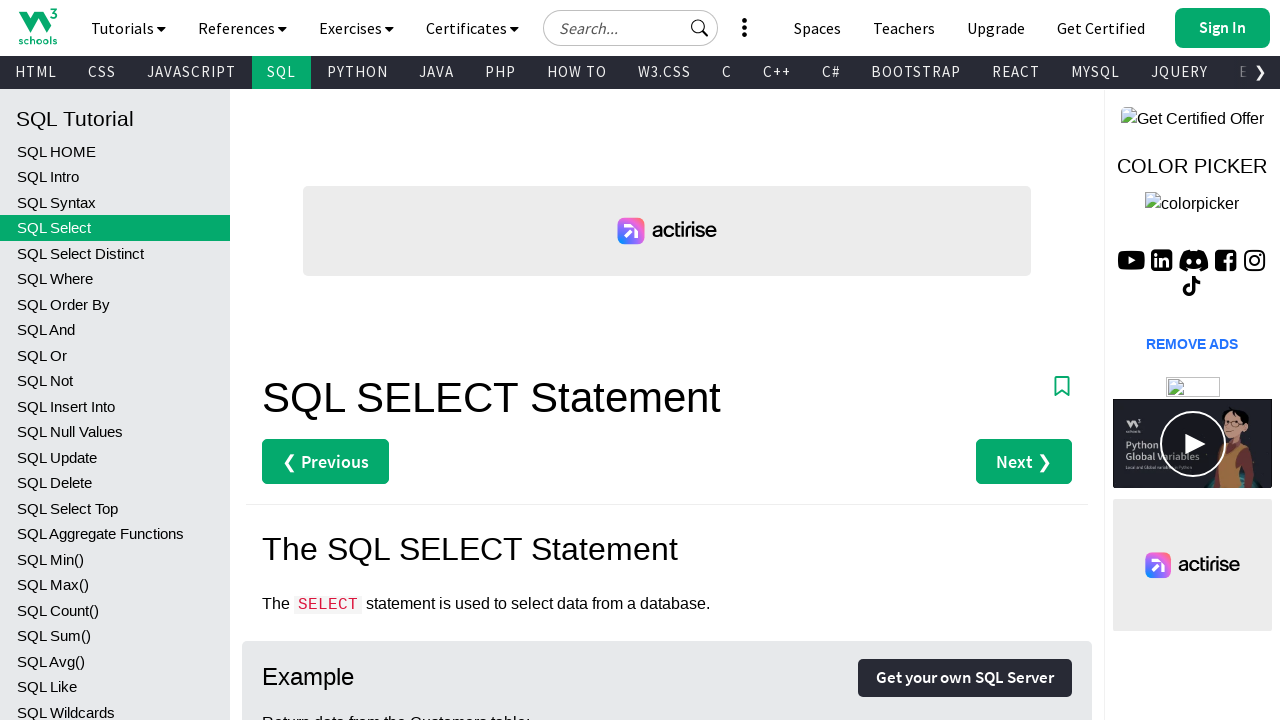

Reloaded page (refresh cycle 2/5)
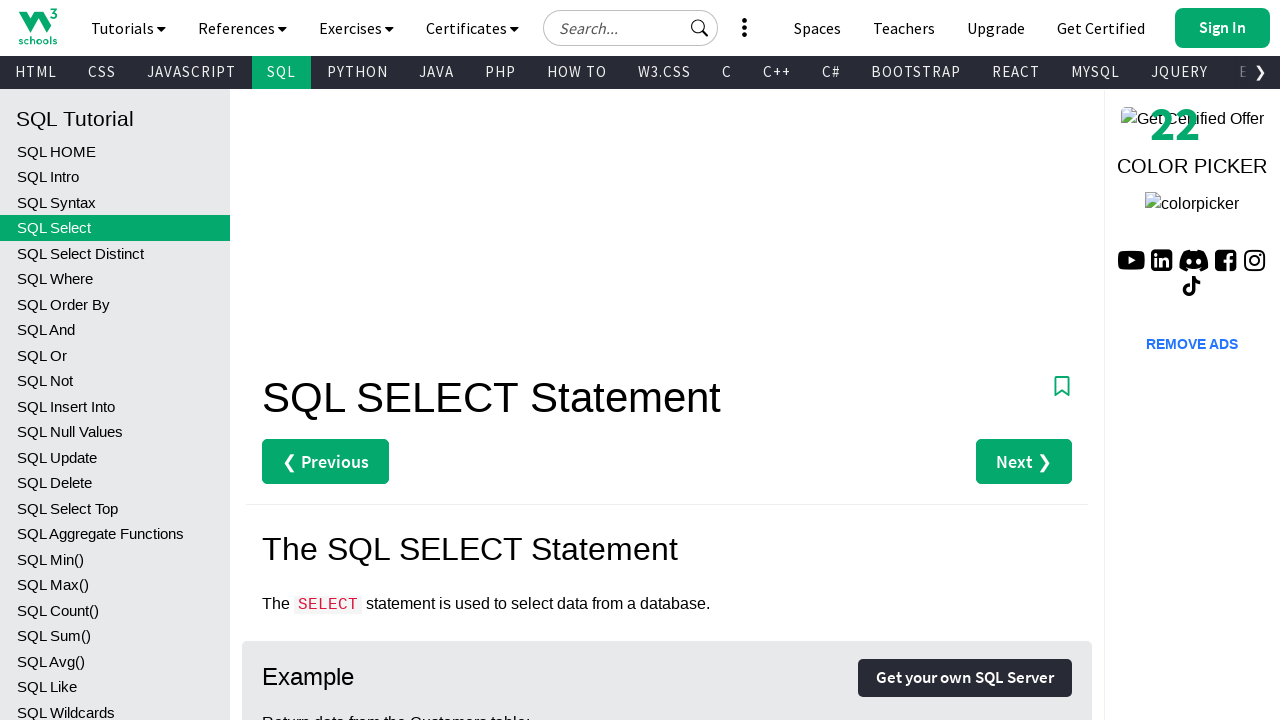

Waited for table to be visible (refresh cycle 3/5)
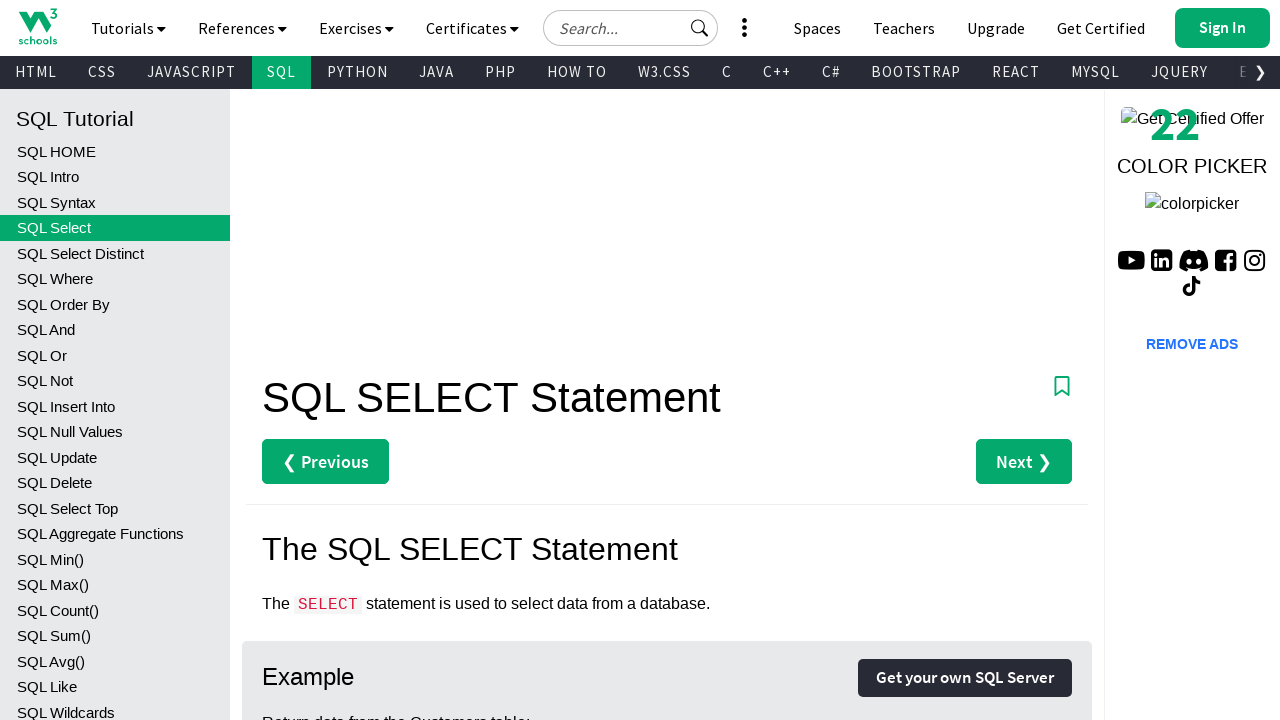

Verified first data row exists (refresh cycle 3/5)
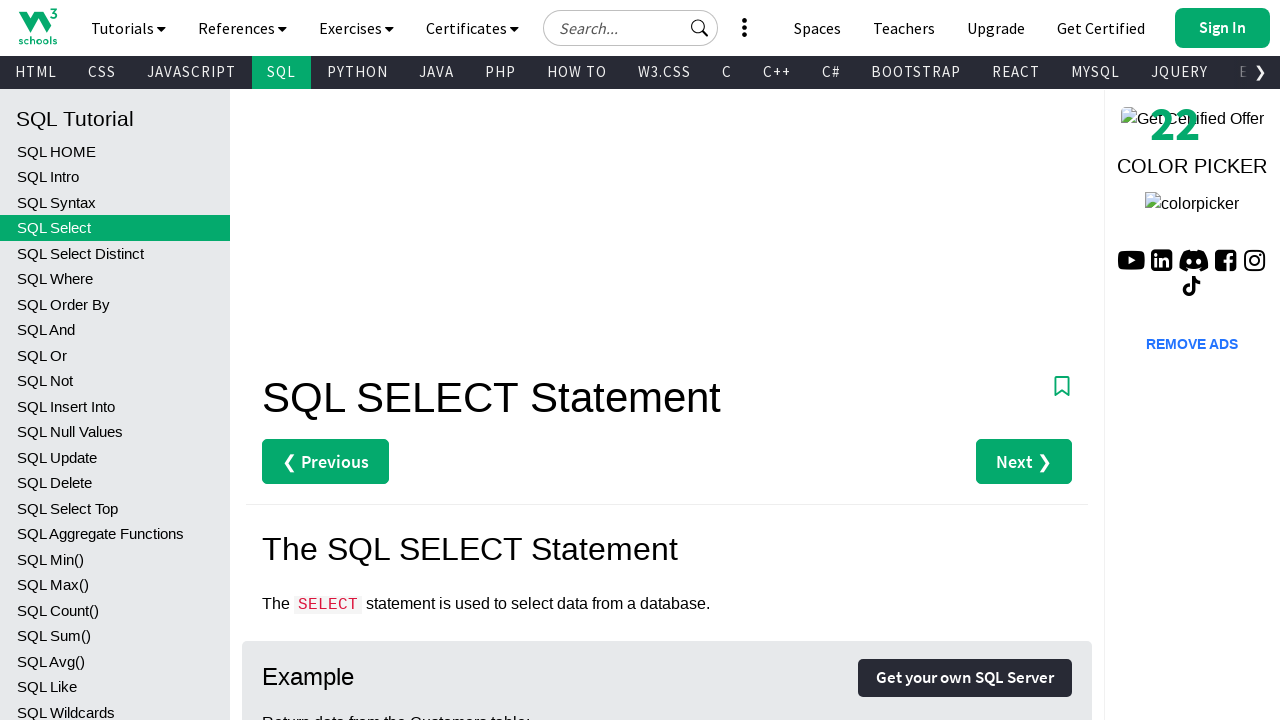

Reloaded page (refresh cycle 3/5)
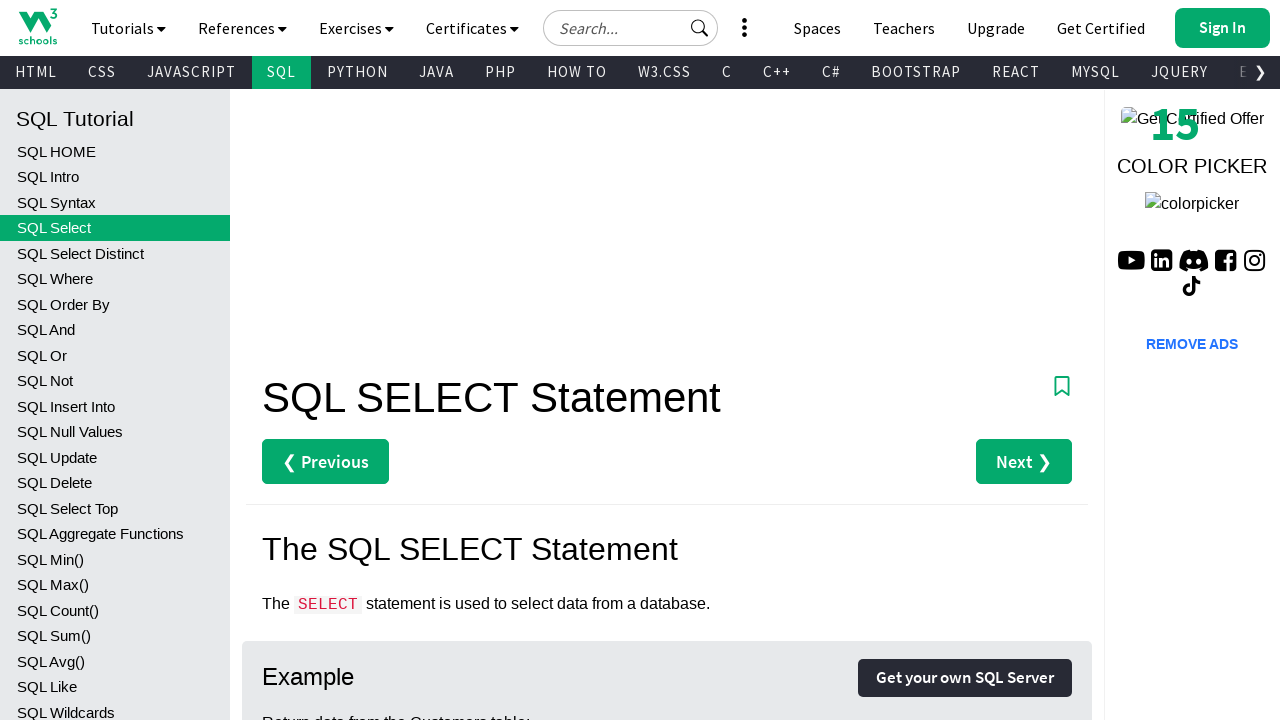

Waited for table to be visible (refresh cycle 4/5)
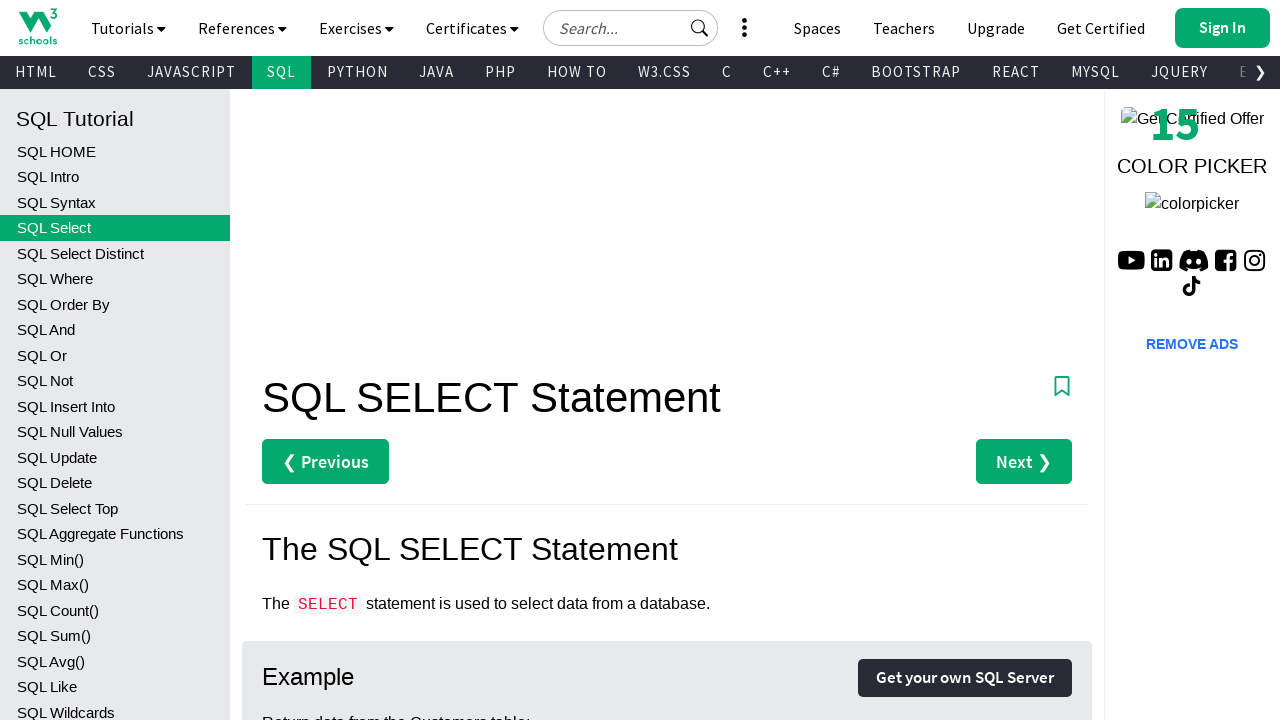

Verified first data row exists (refresh cycle 4/5)
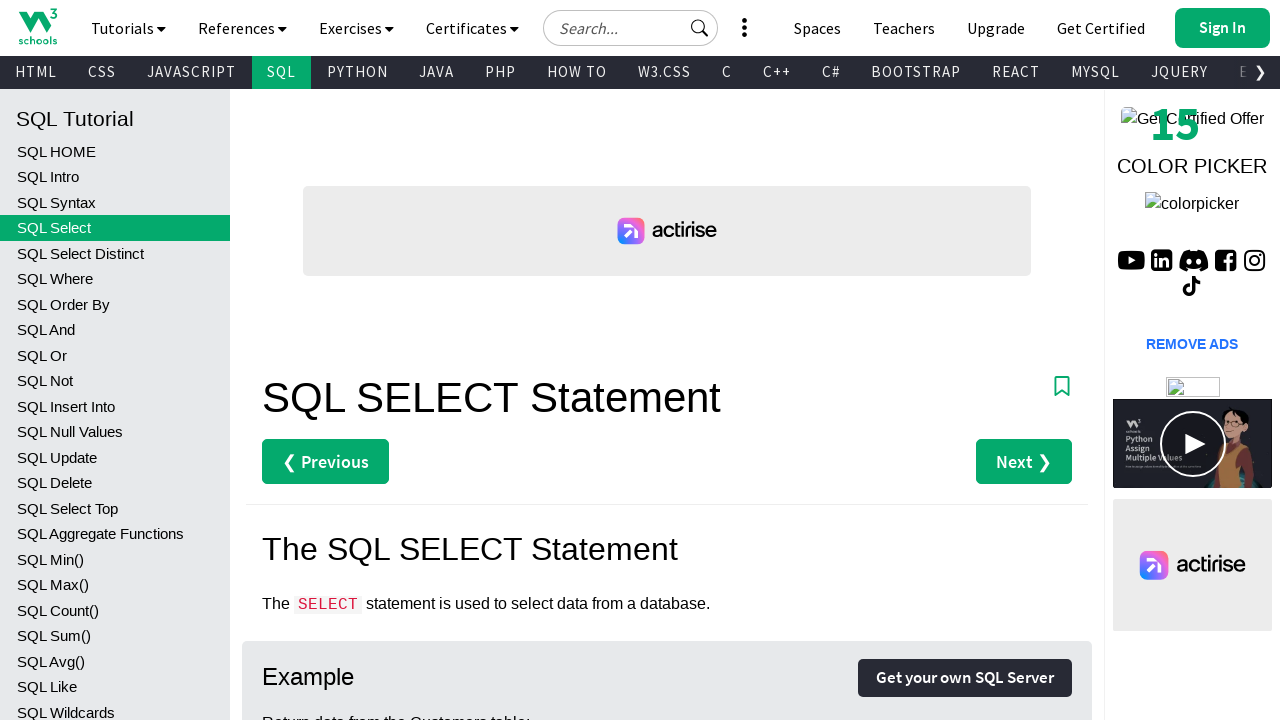

Reloaded page (refresh cycle 4/5)
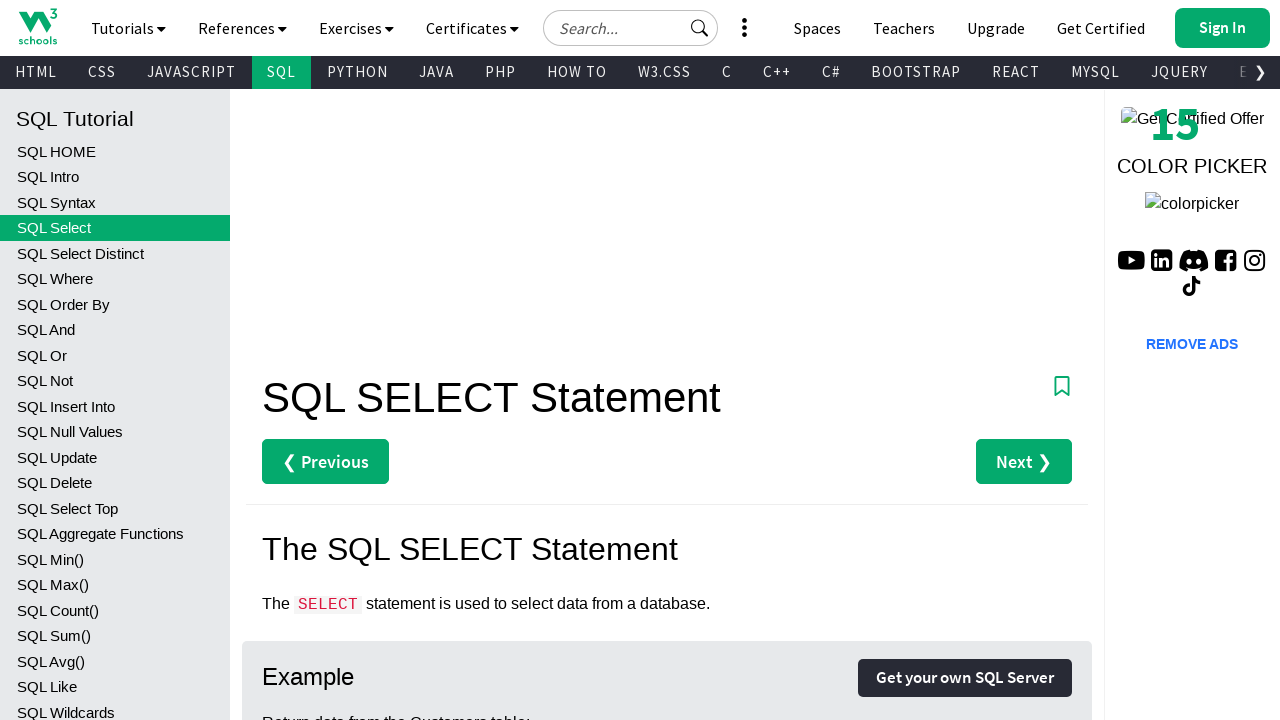

Waited for table to be visible (refresh cycle 5/5)
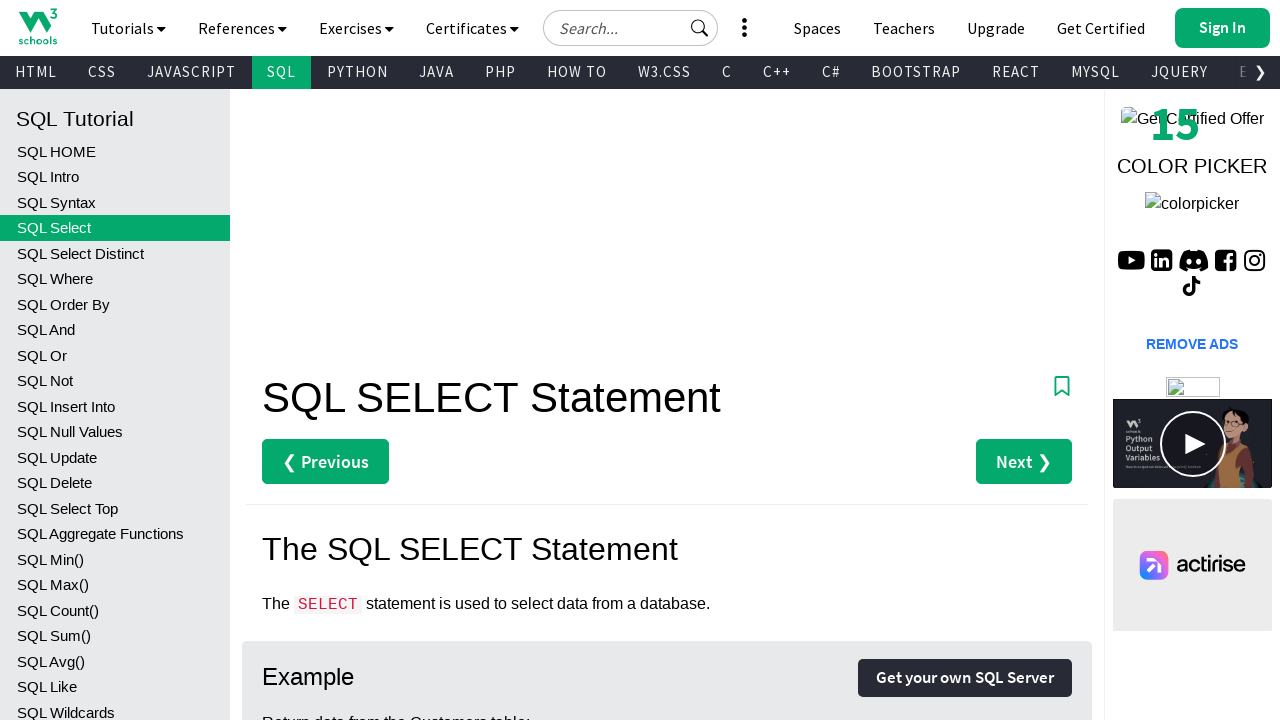

Verified first data row exists (refresh cycle 5/5)
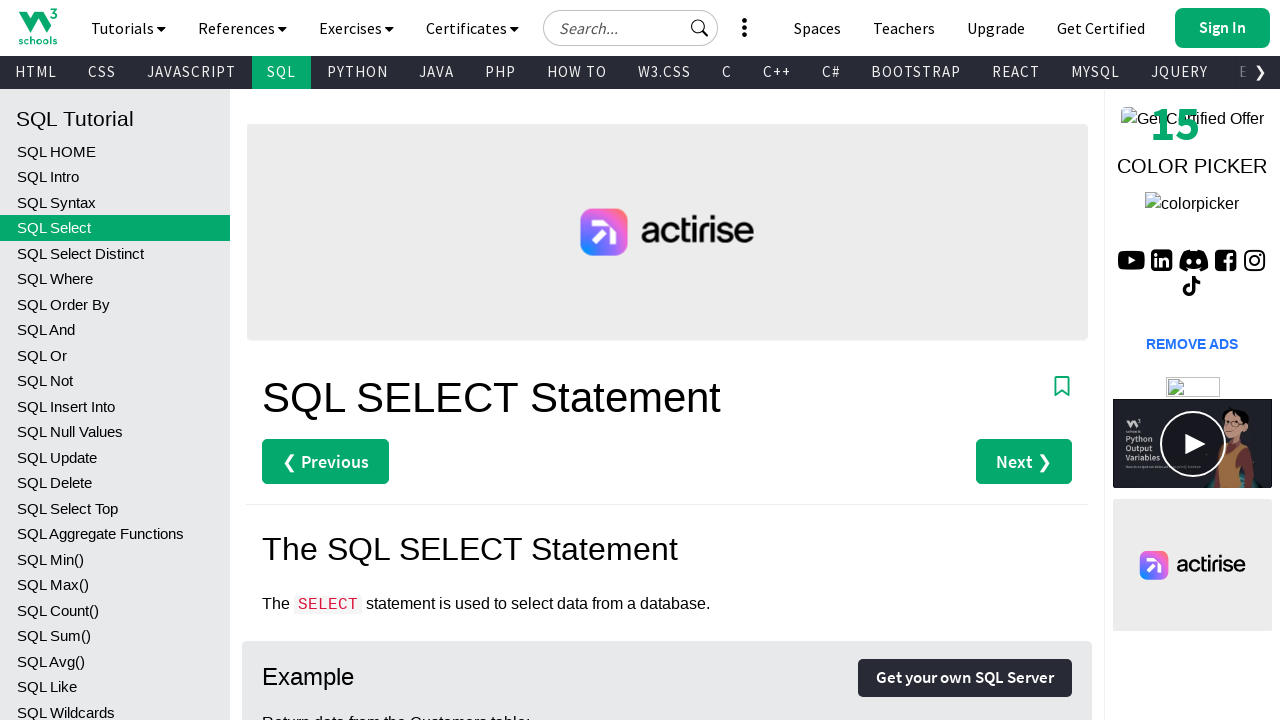

Reloaded page (refresh cycle 5/5)
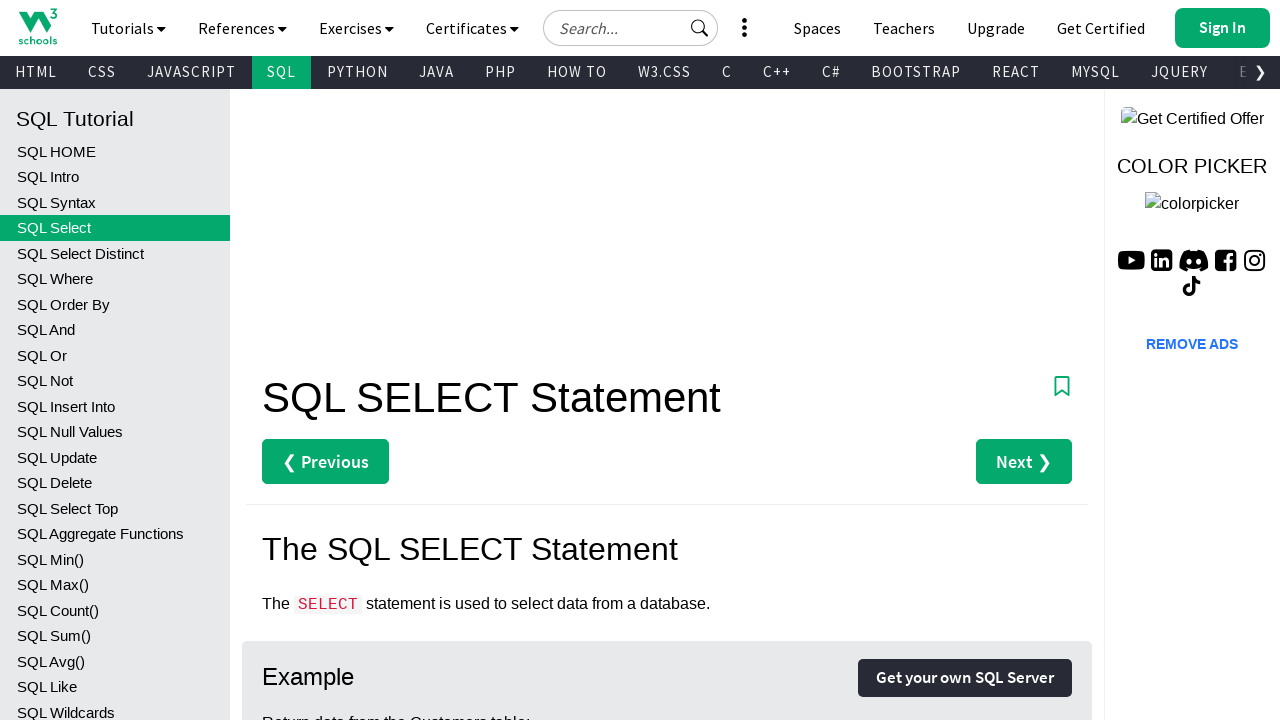

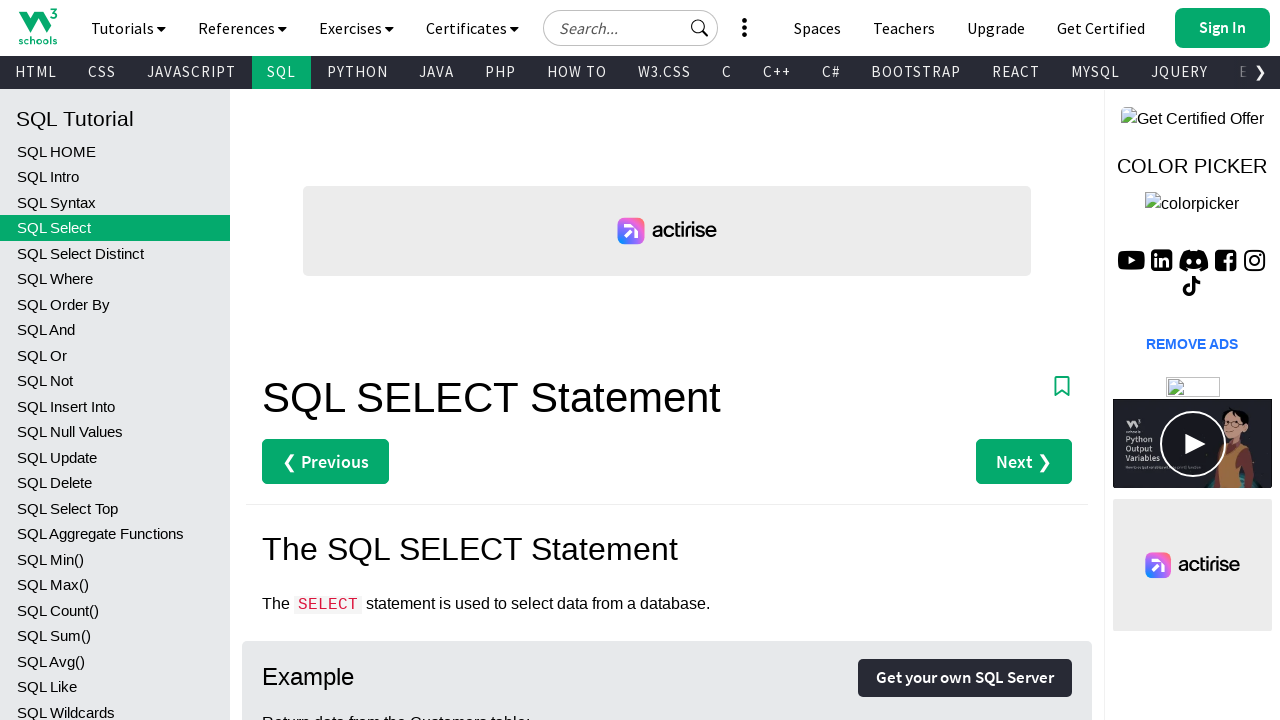